Tests static dropdown functionality by selecting options using three different methods: by index, by visible text, and by value on a practice website.

Starting URL: https://rahulshettyacademy.com/dropdownsPractise

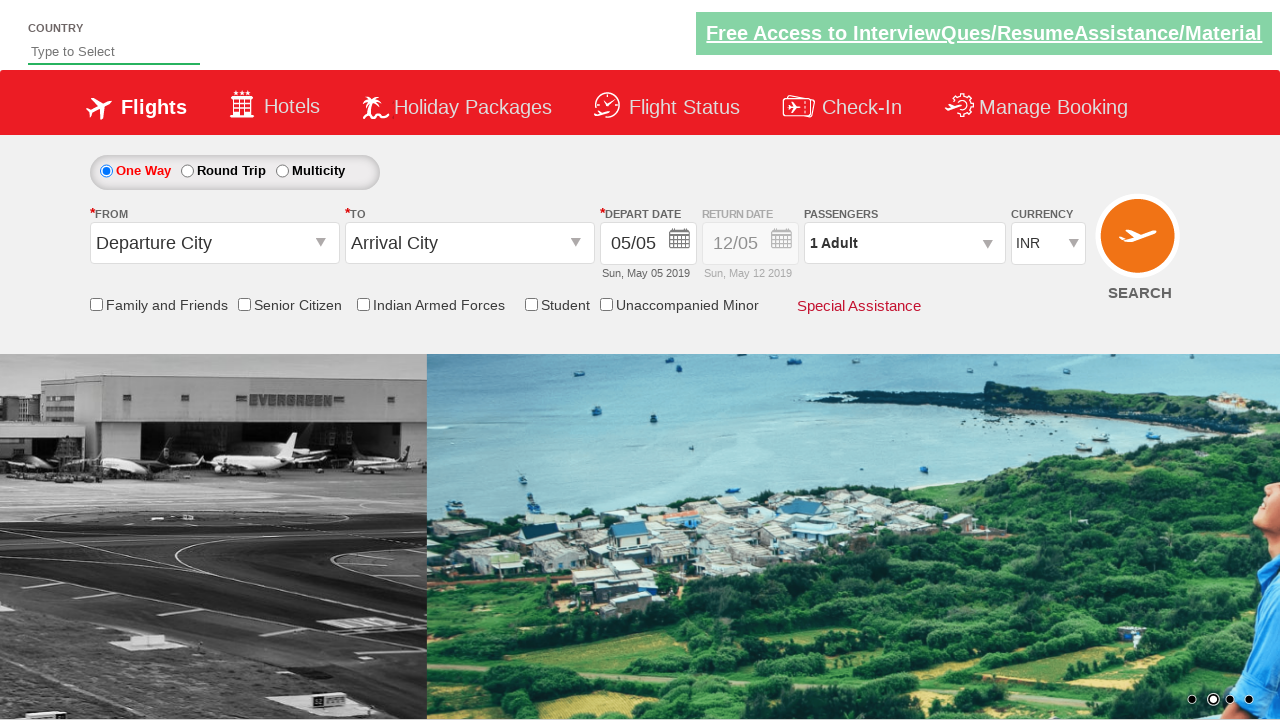

Selected dropdown option by index 3 on #ctl00_mainContent_DropDownListCurrency
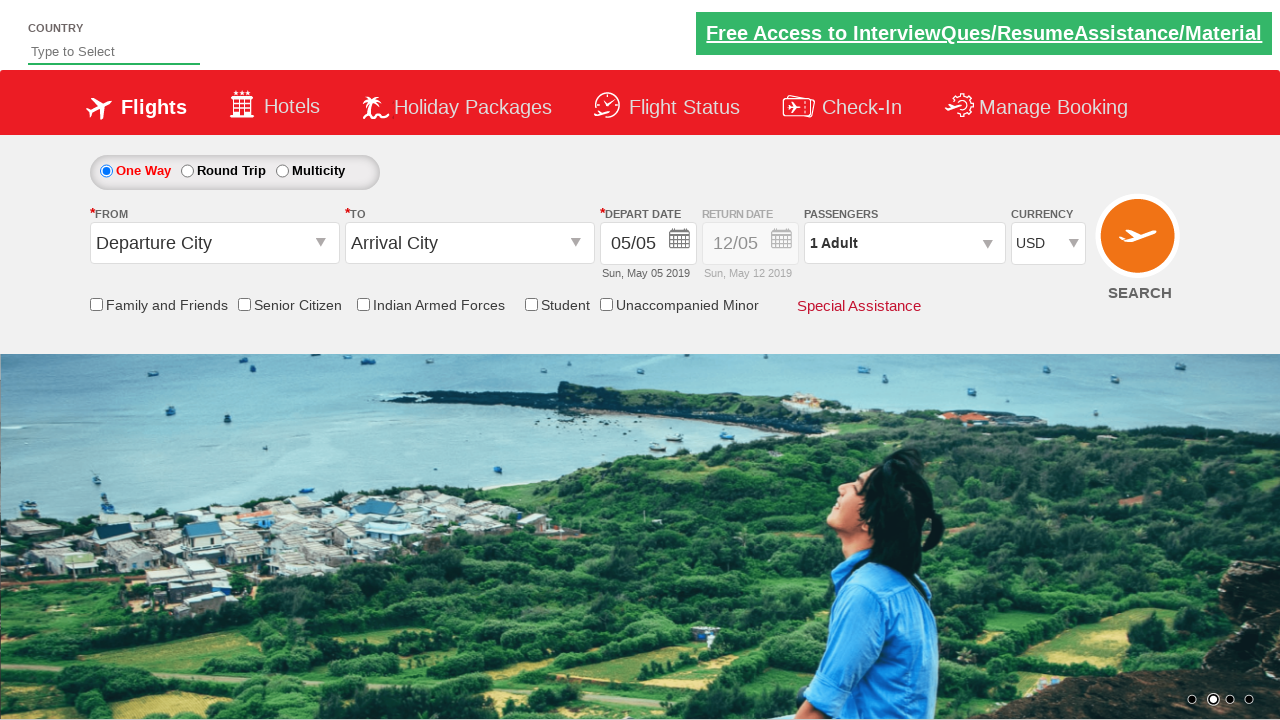

Selected dropdown option by visible text 'INR' on #ctl00_mainContent_DropDownListCurrency
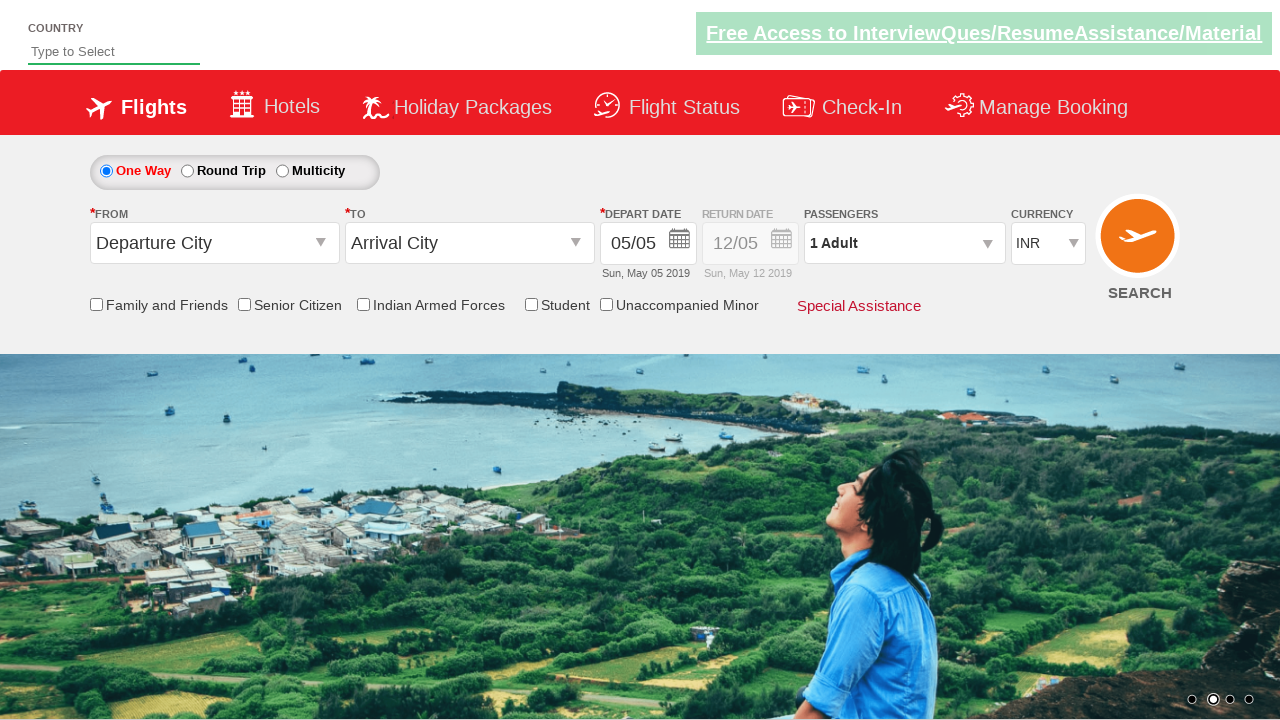

Selected dropdown option by value 'AED' on #ctl00_mainContent_DropDownListCurrency
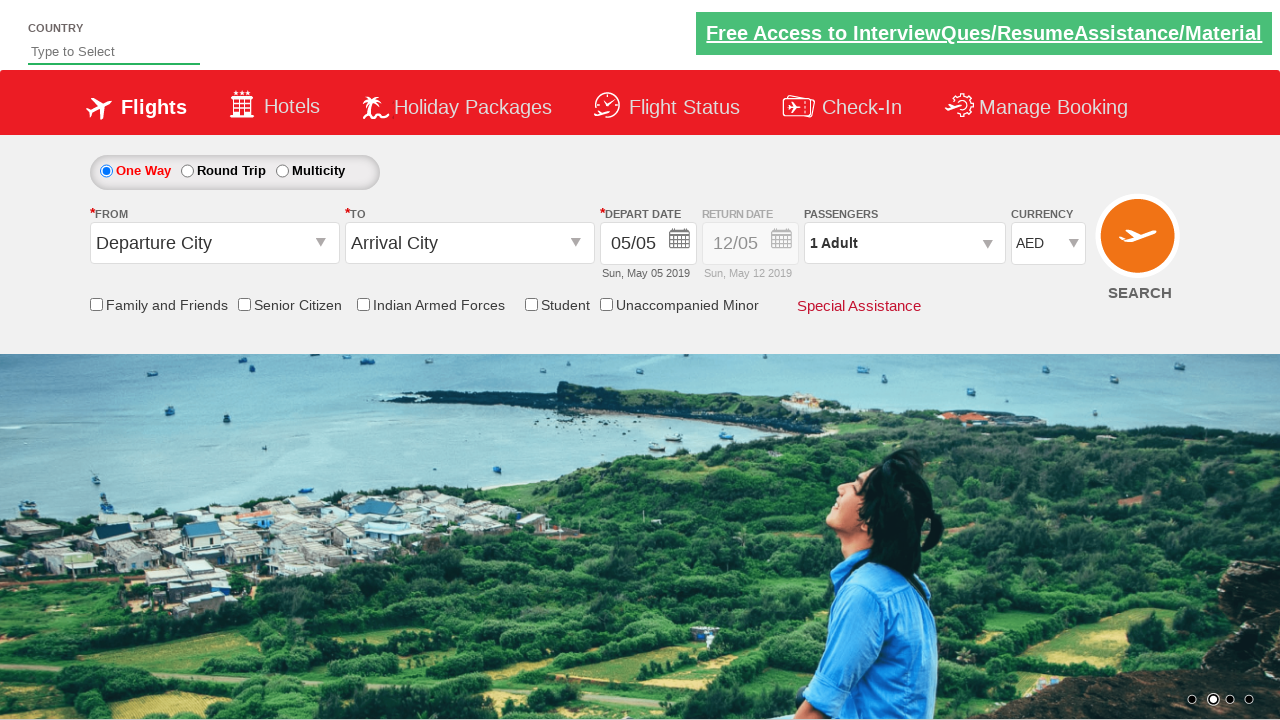

Waited 500ms for dropdown selection to complete
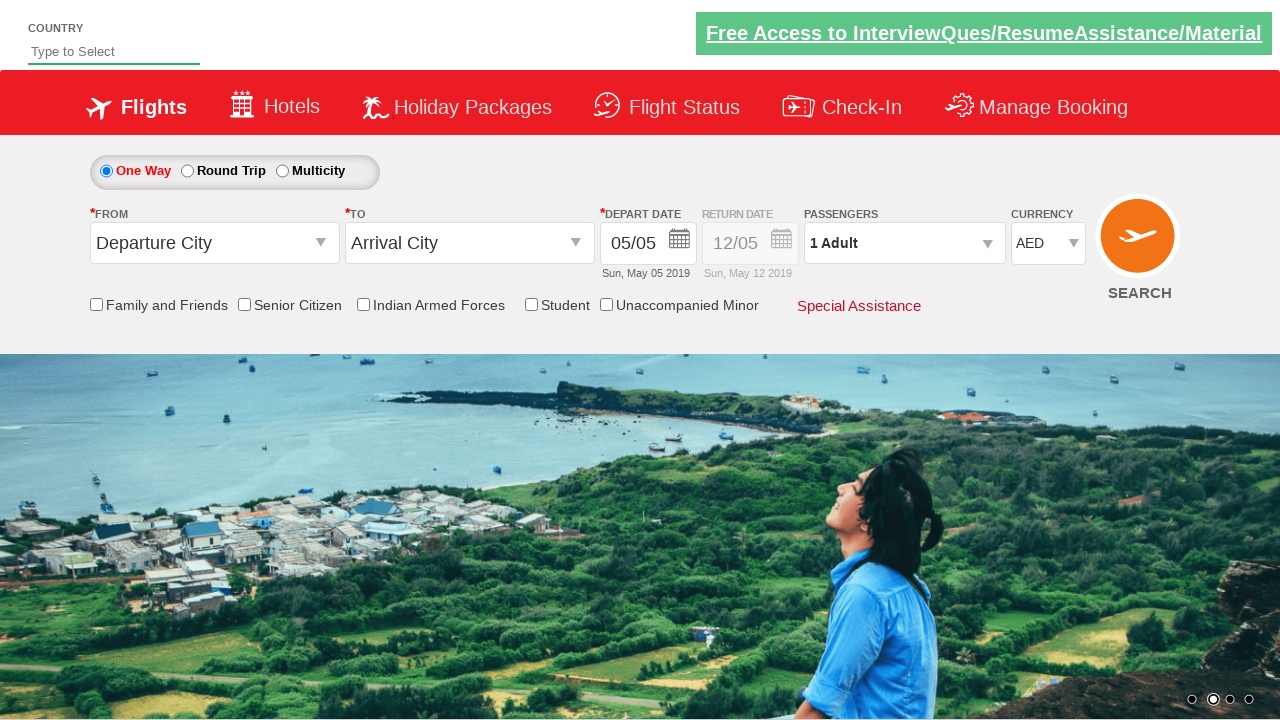

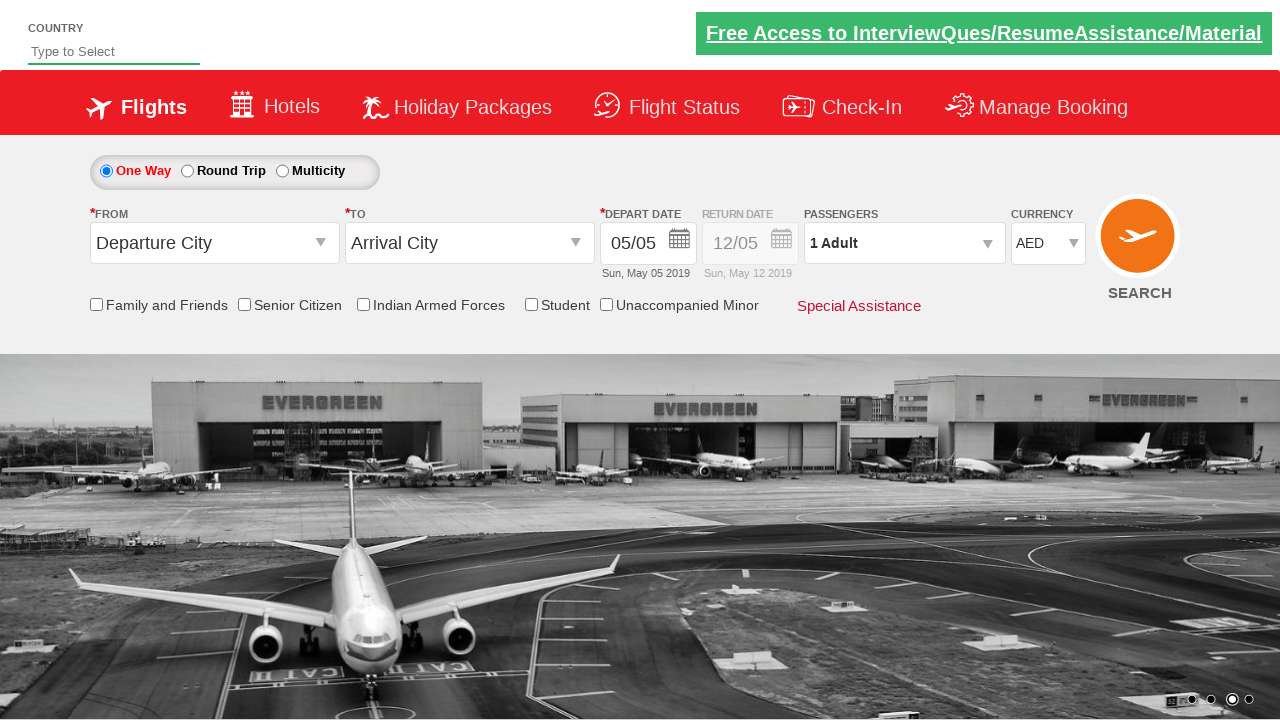